Tests drag and drop functionality on jQueryUI demo page by dragging a source element and dropping it onto a target element within an iframe

Starting URL: https://jqueryui.com/droppable/

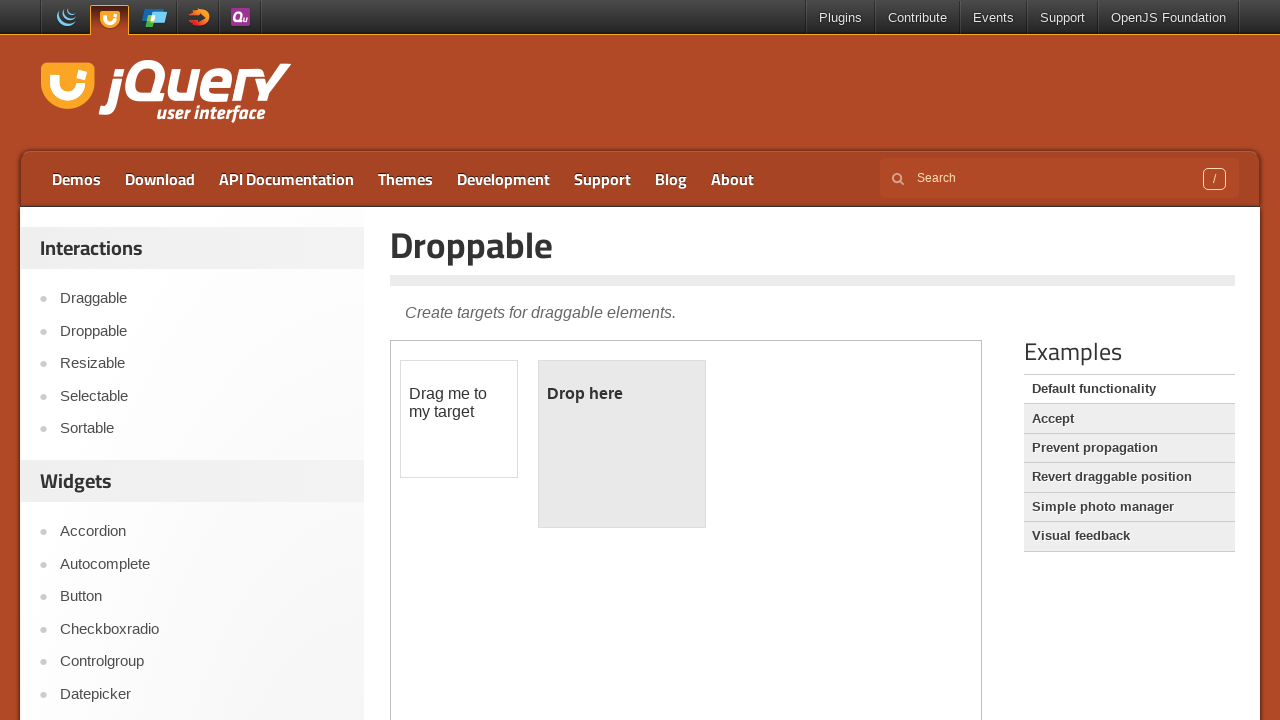

Clicked on the Droppable link at (202, 331) on a:has-text('Dropp')
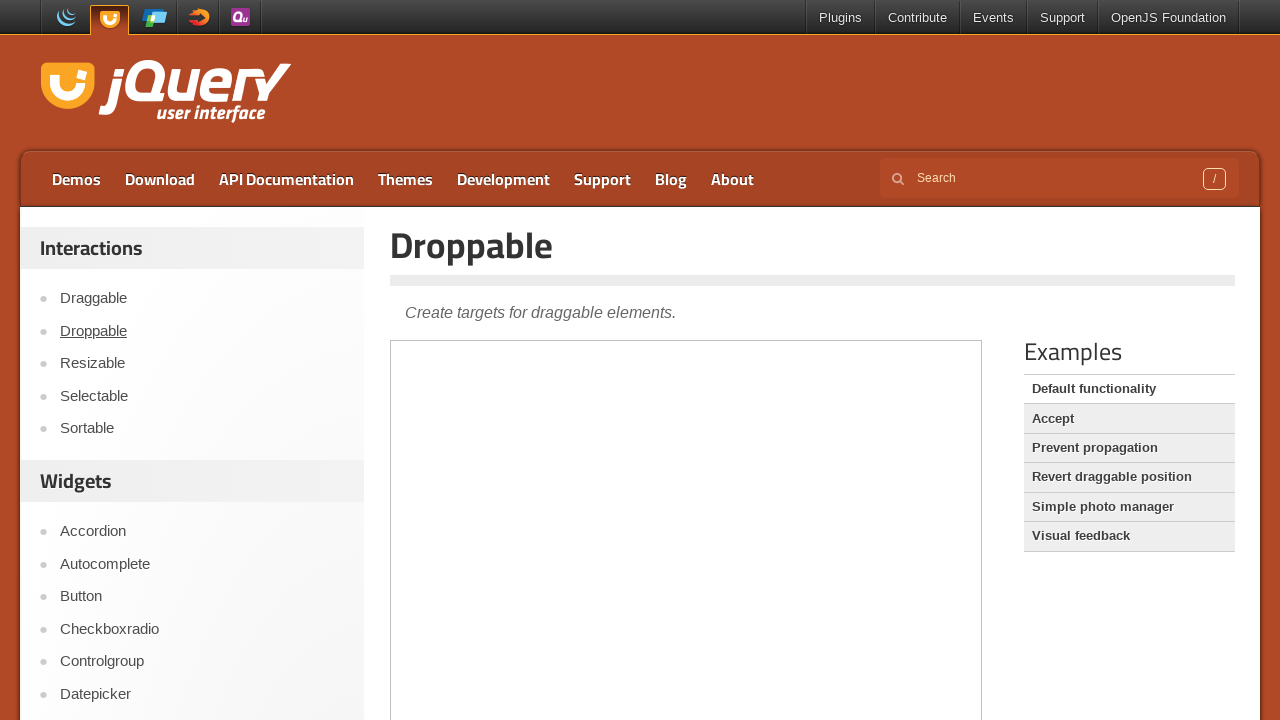

Located the iframe containing drag-drop demo
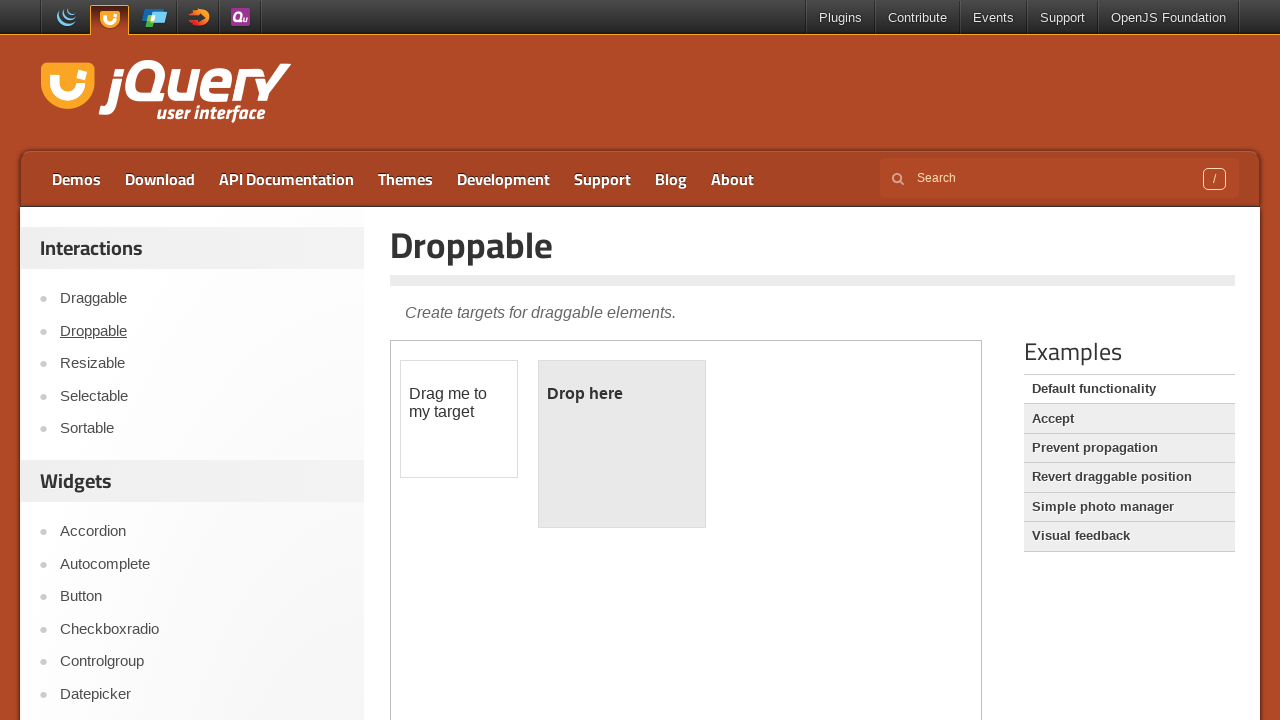

Located the draggable source element
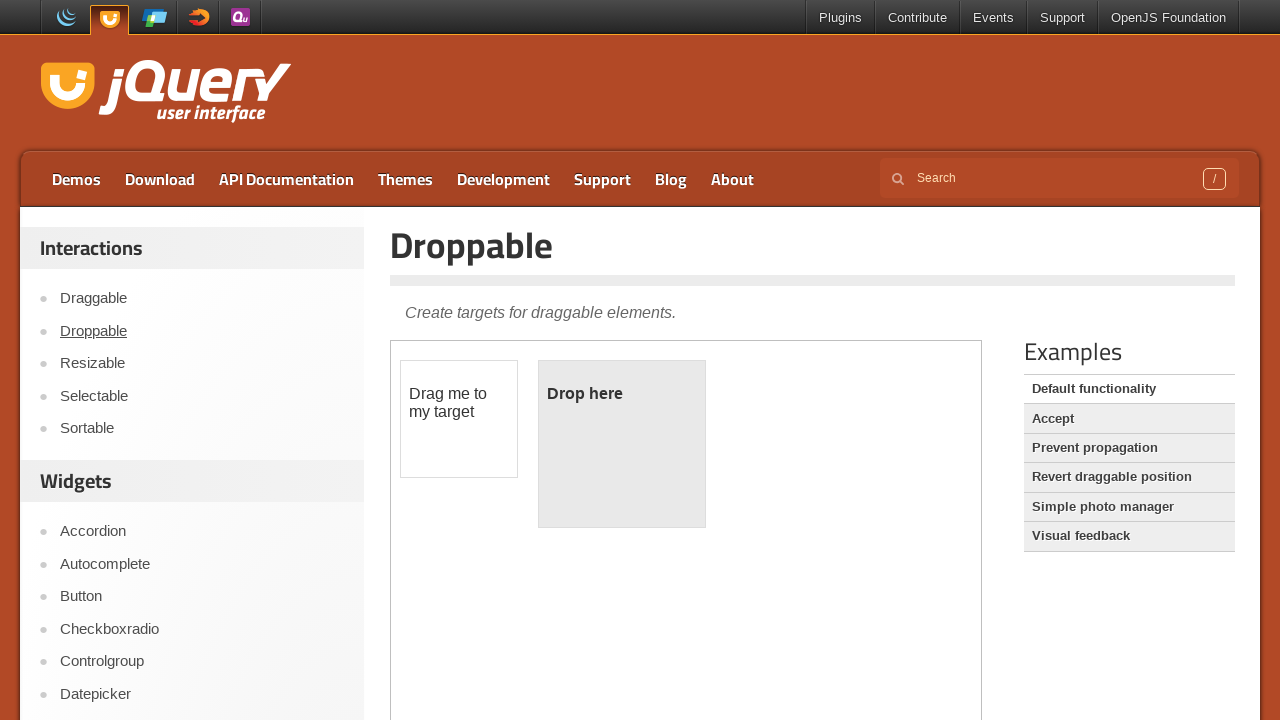

Located the droppable destination element
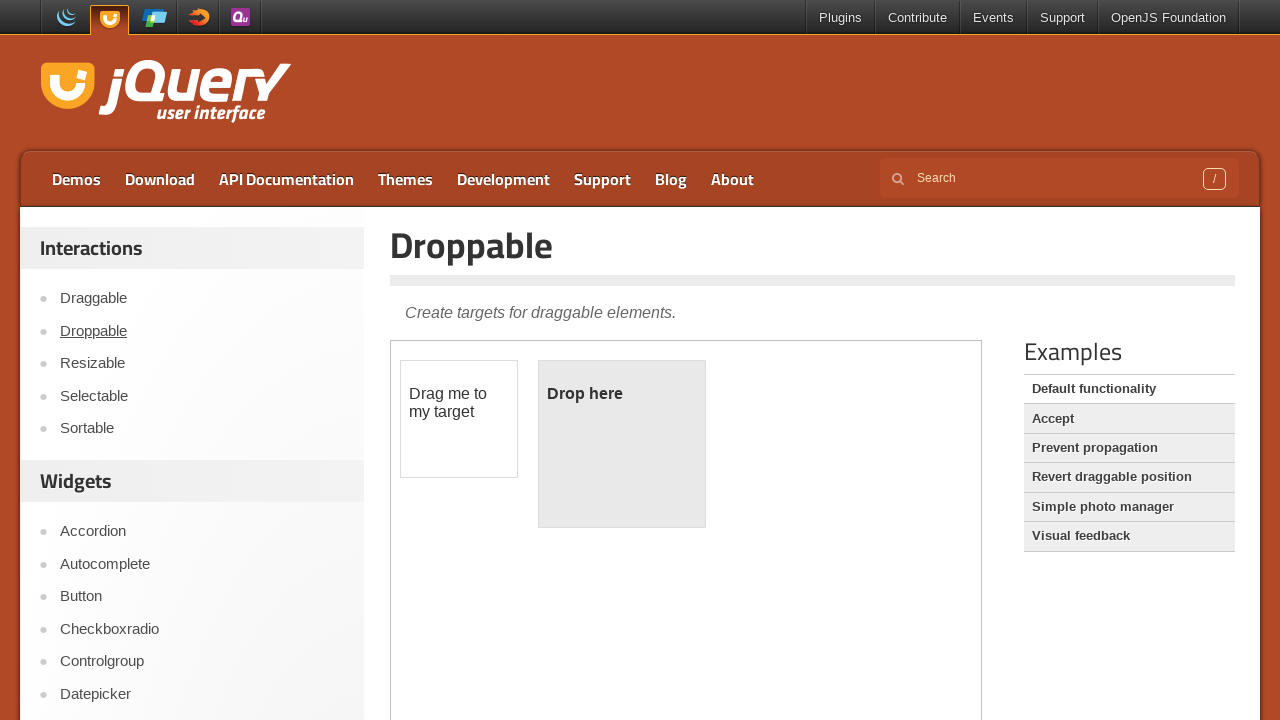

Dragged source element onto destination element at (622, 444)
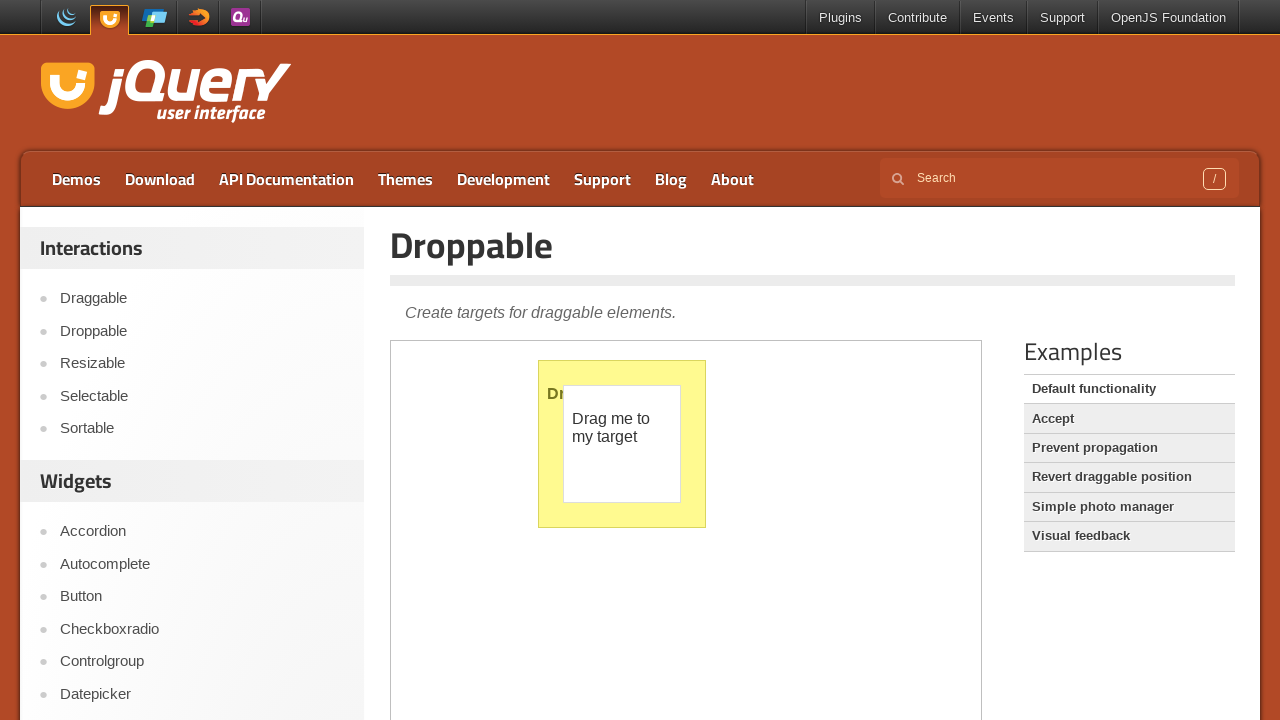

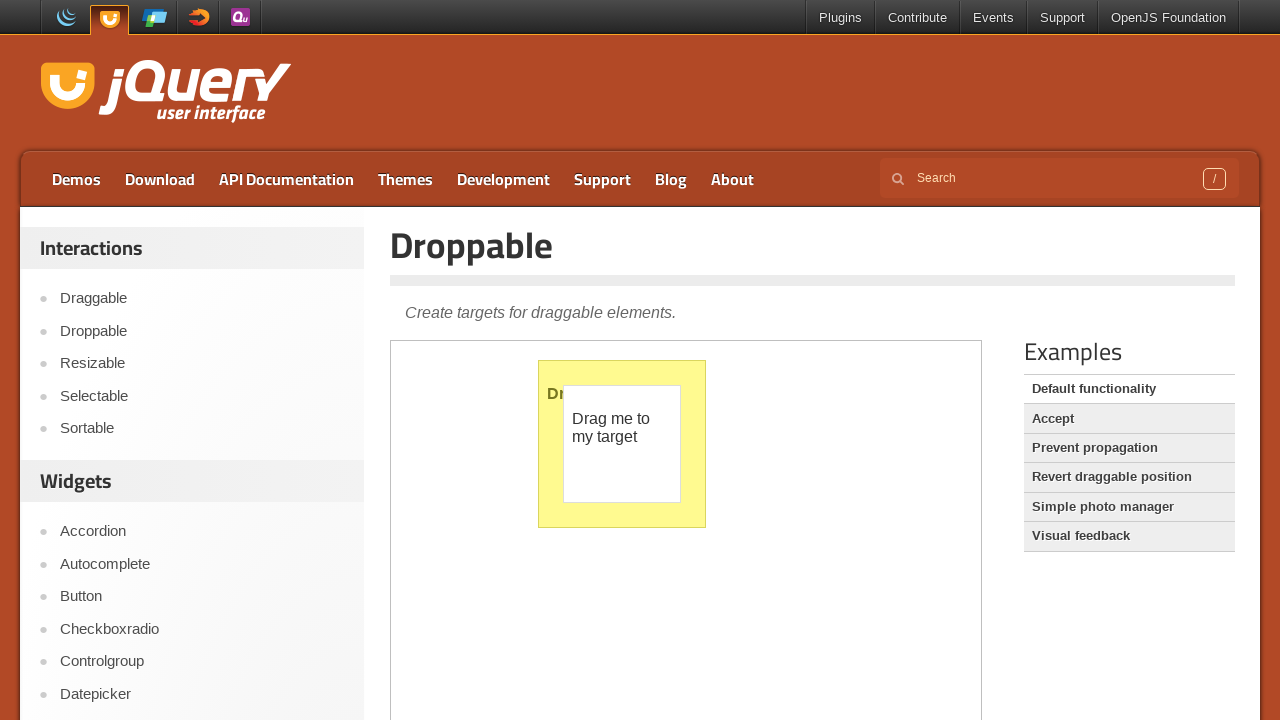